Navigates to Rahul Shetty Academy website and verifies the page loads by checking the title and URL are accessible.

Starting URL: https://rahulshettyacademy.com/

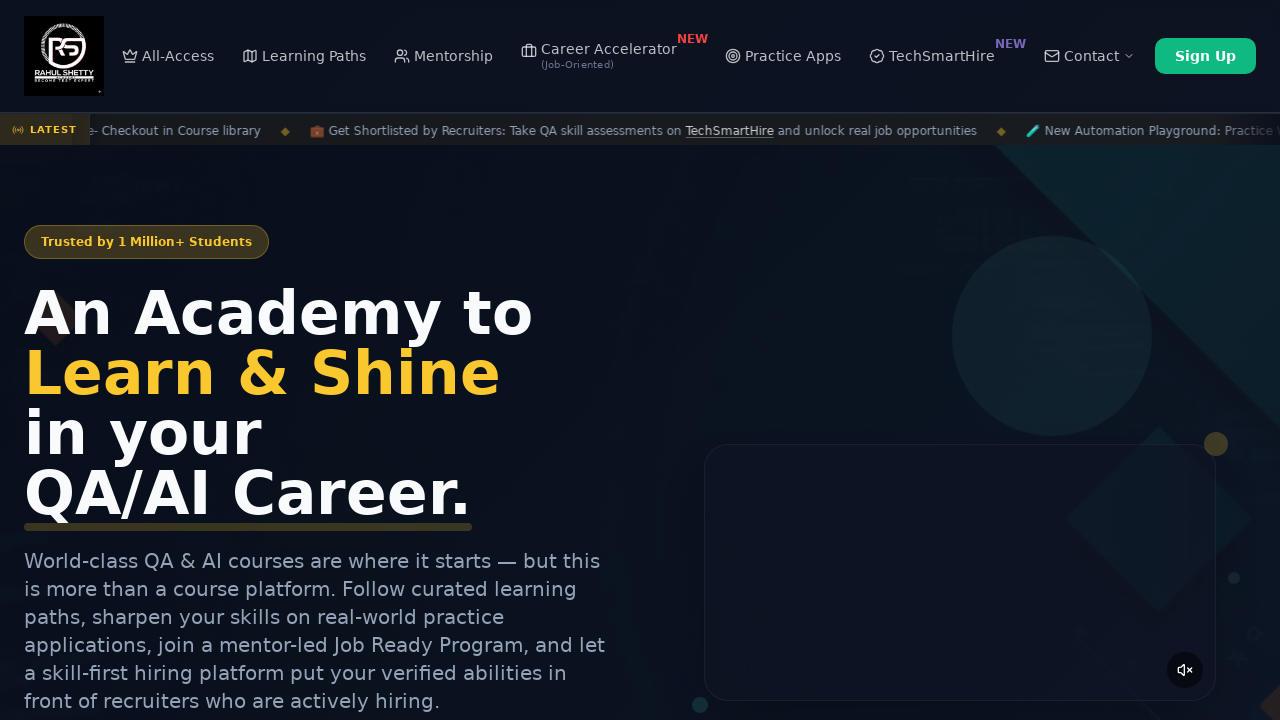

Waited for page DOM to fully load
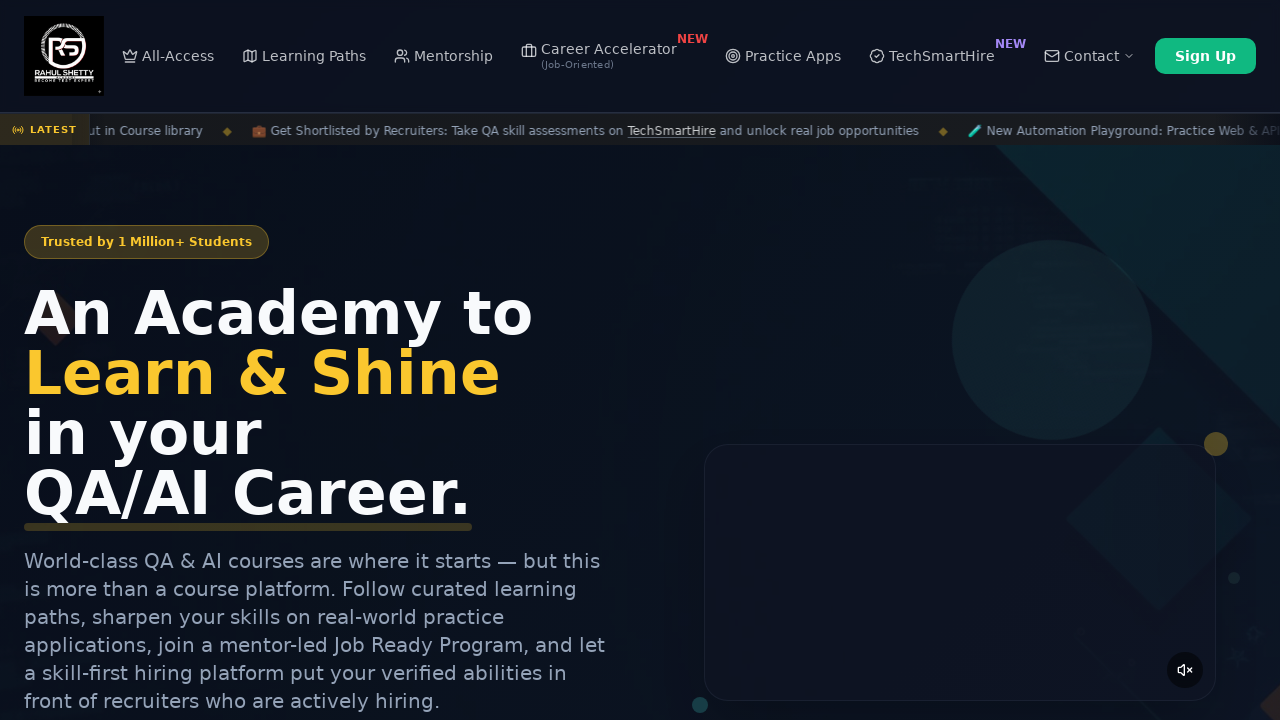

Retrieved page title
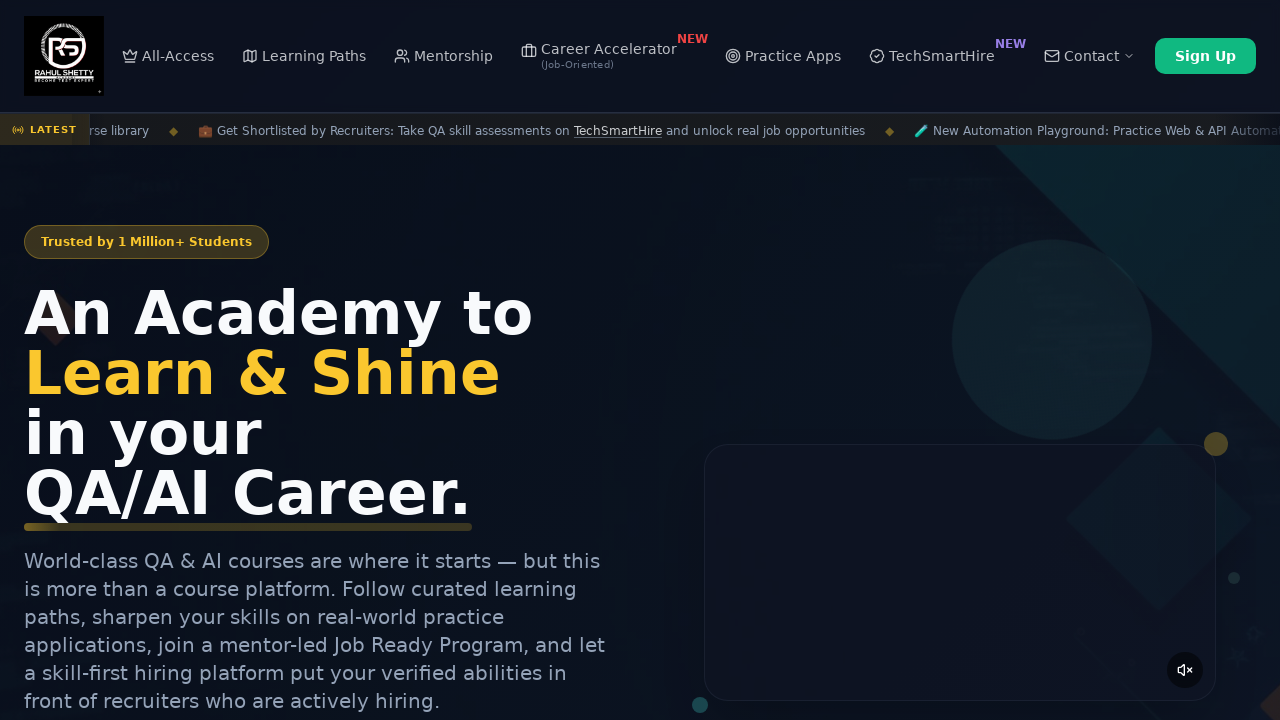

Retrieved current page URL
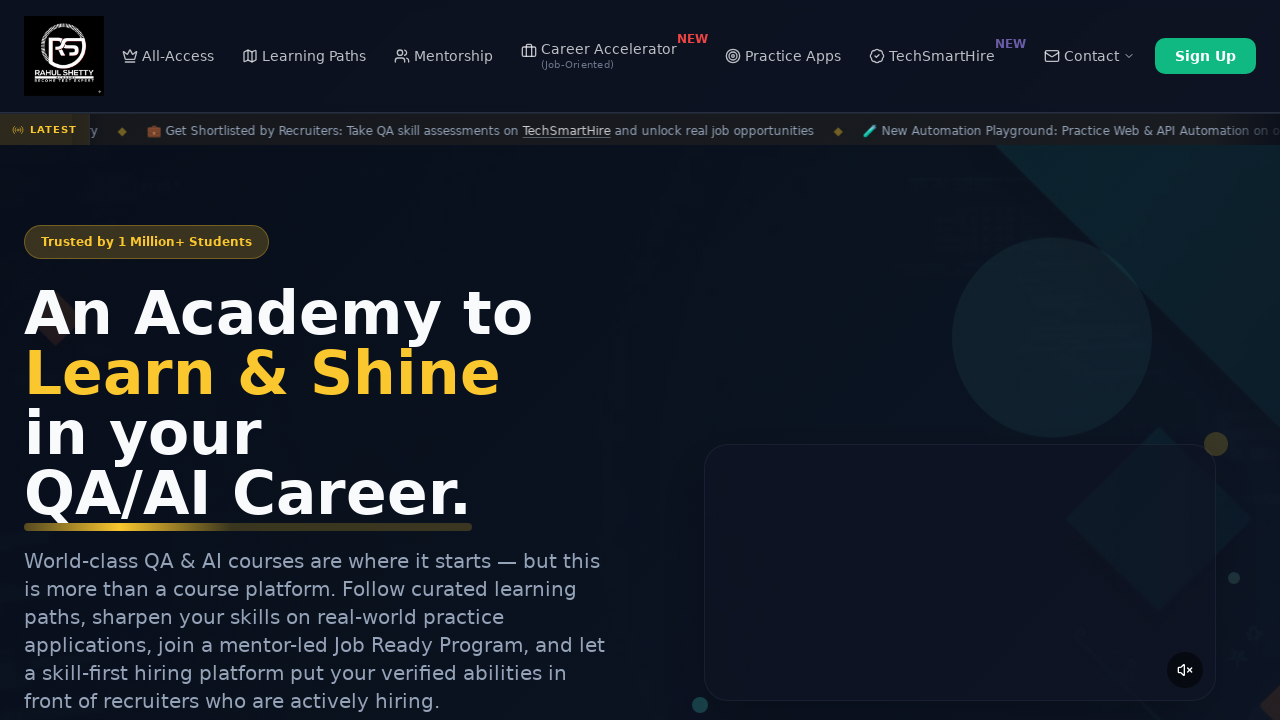

Verified page title is not None
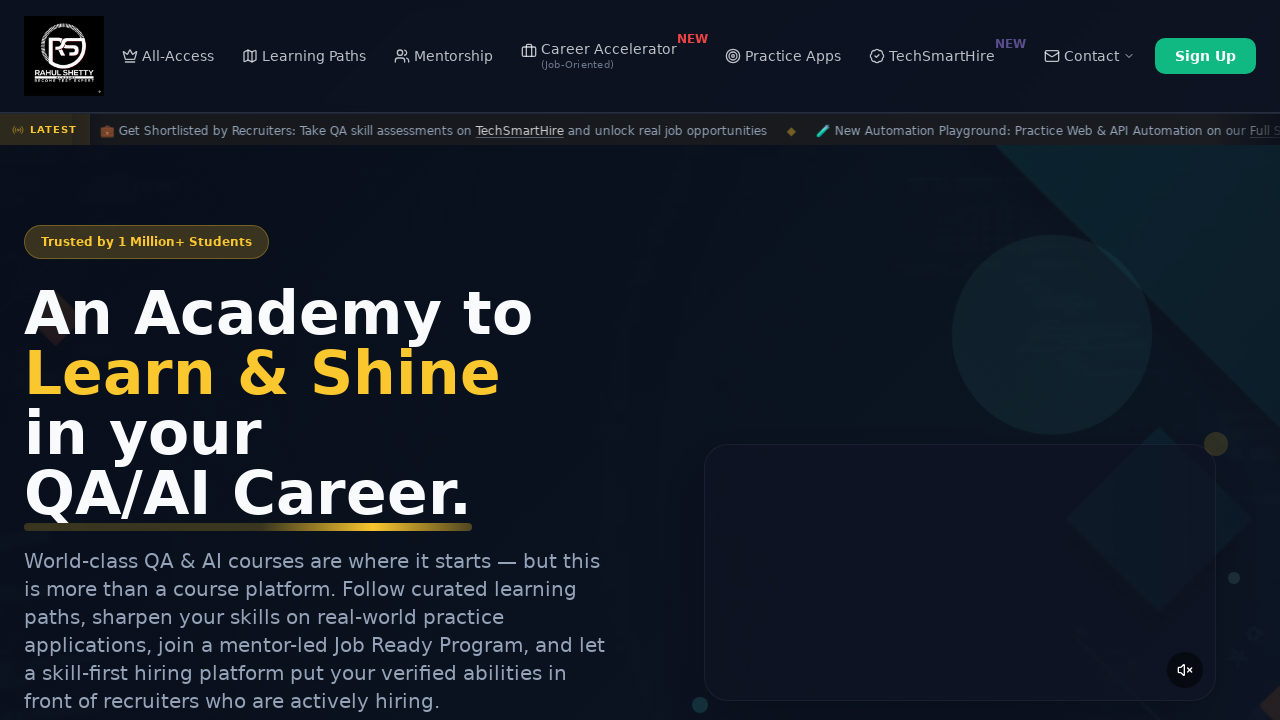

Verified current URL matches expected URL https://rahulshettyacademy.com/
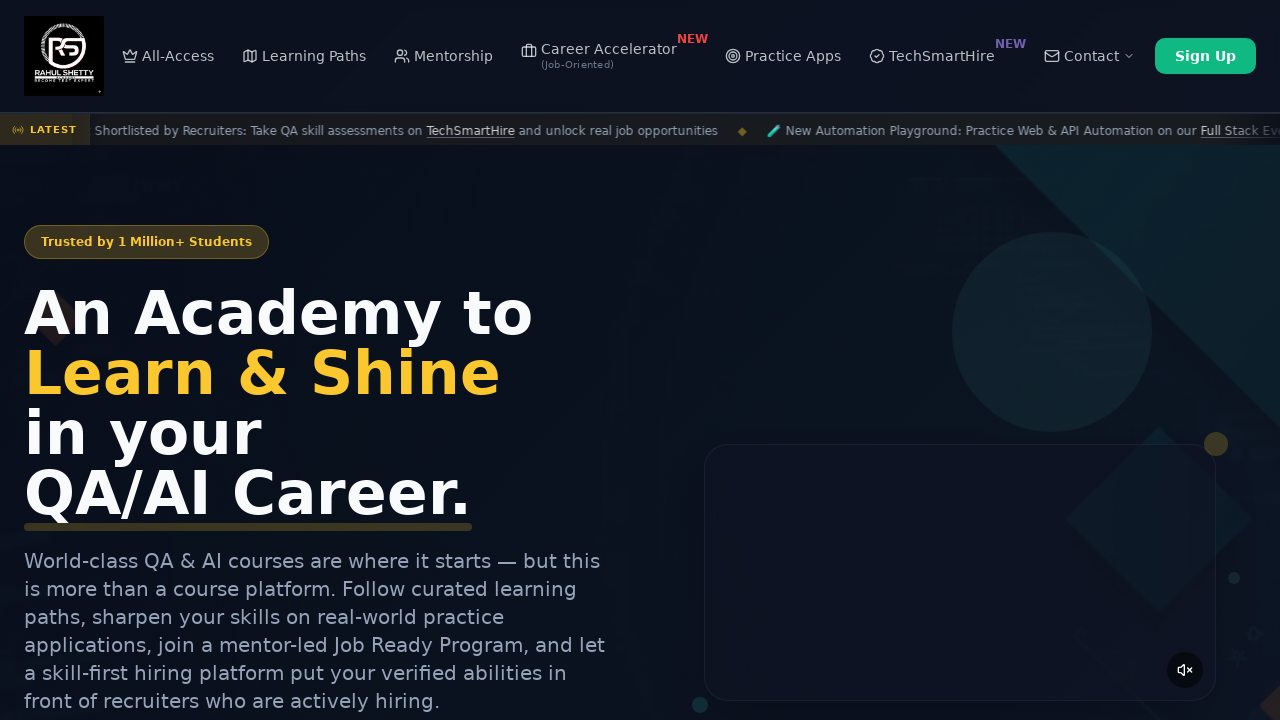

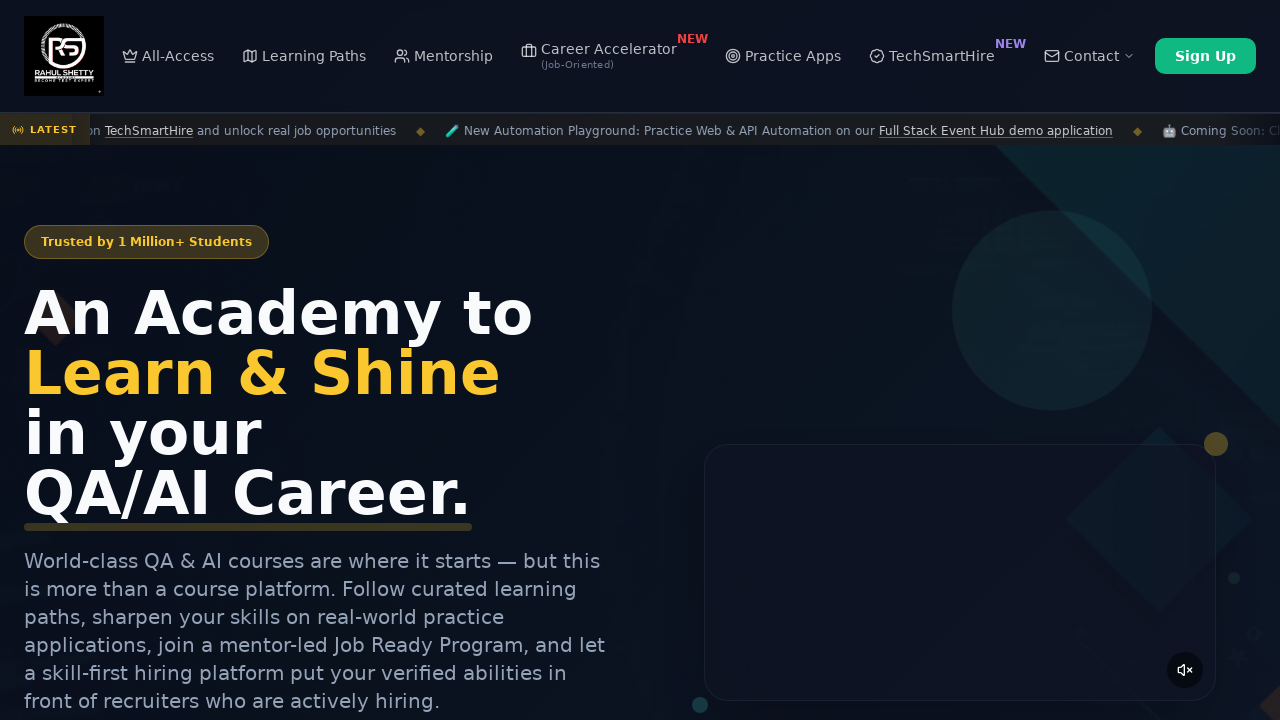